Tests Gmail email input field by verifying its properties and entering text into it

Starting URL: https://gmail.com

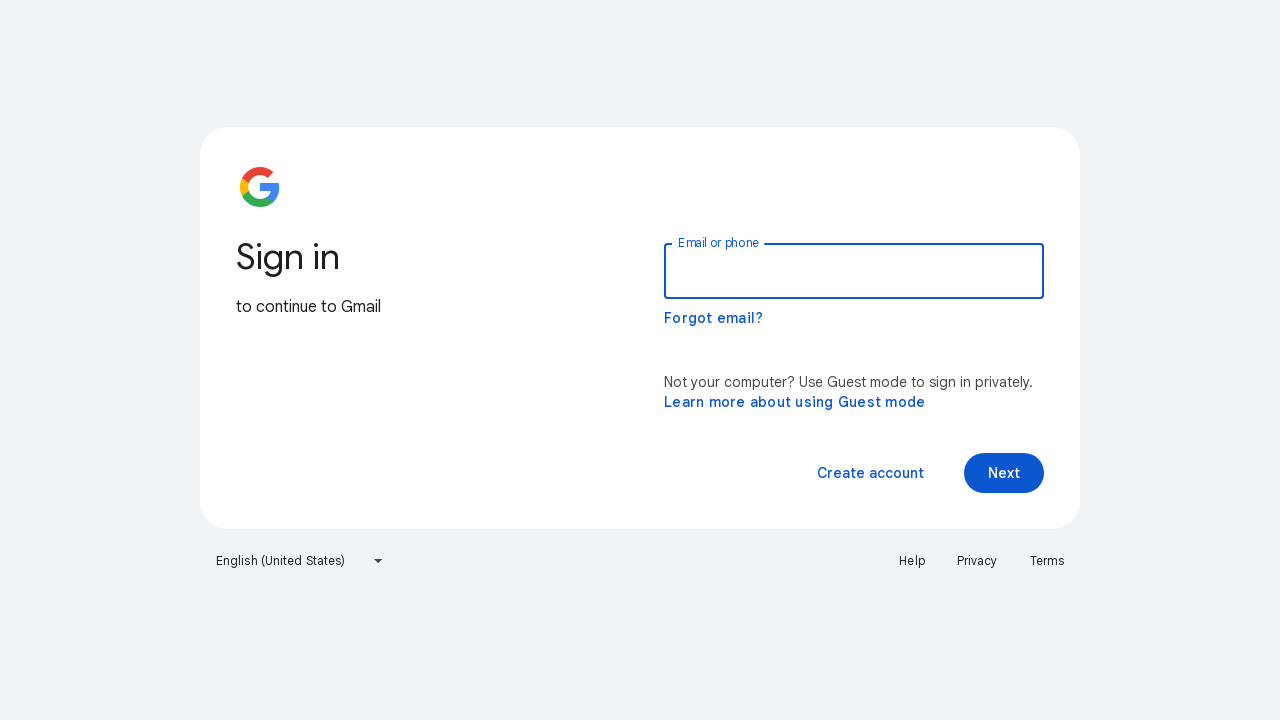

Email input field located and ready
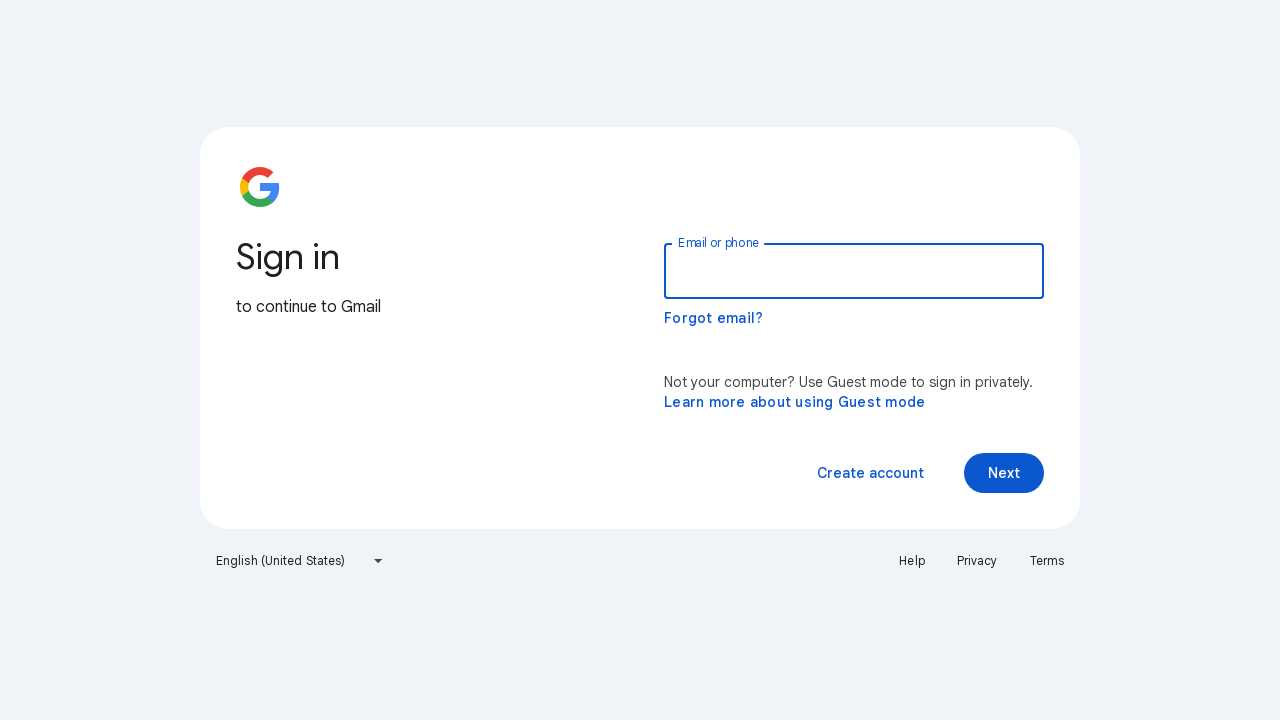

Retrieved aria-label attribute from email field
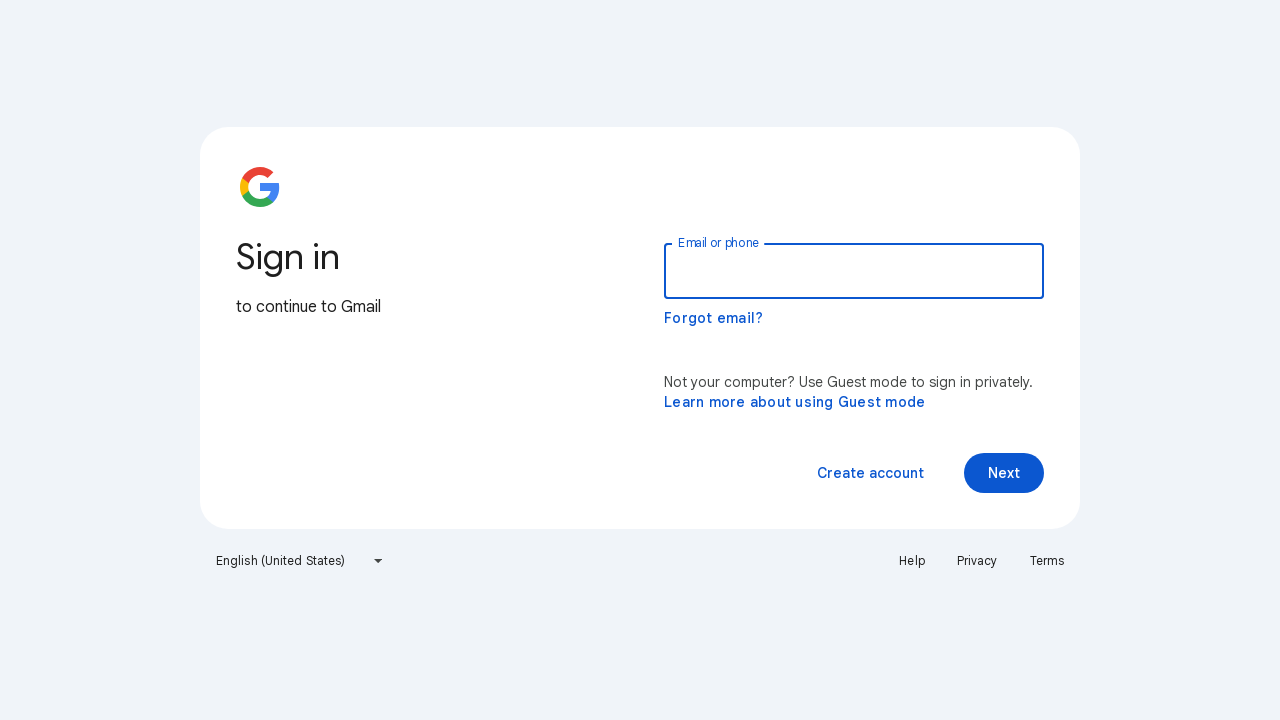

Verified aria-label is 'Email or phone'
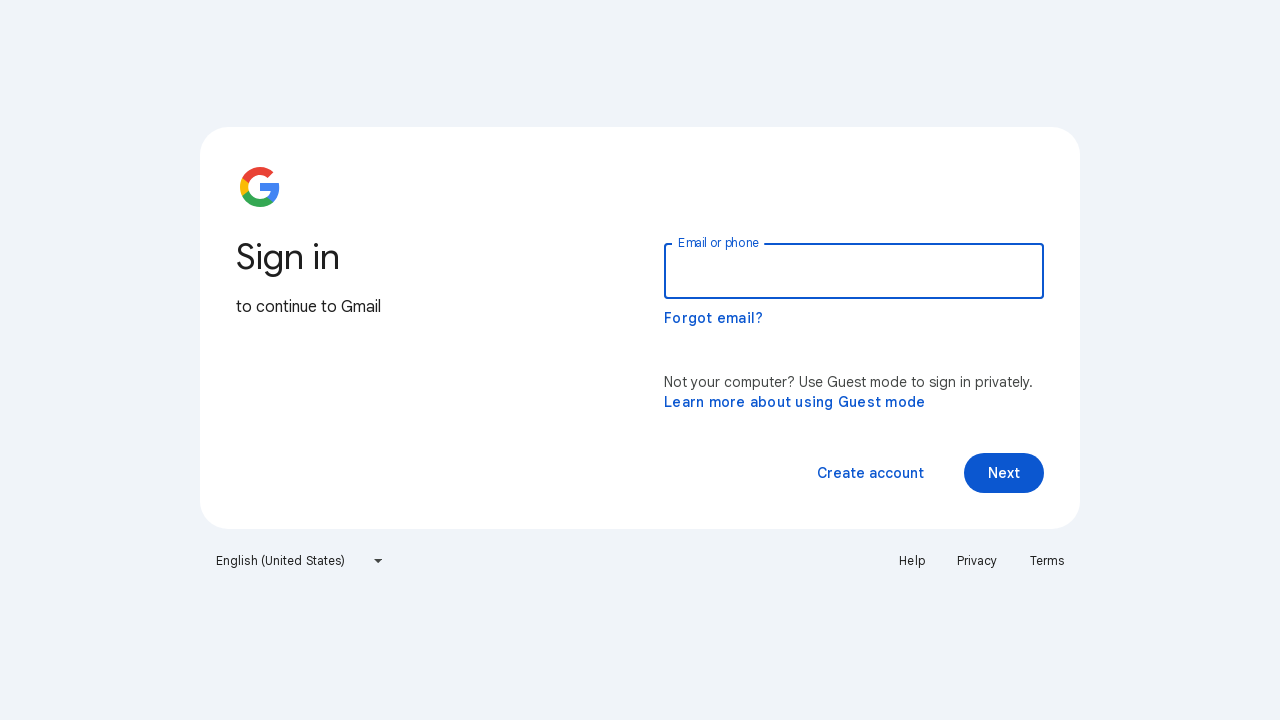

Entered 'Selenium' into email input field on #identifierId
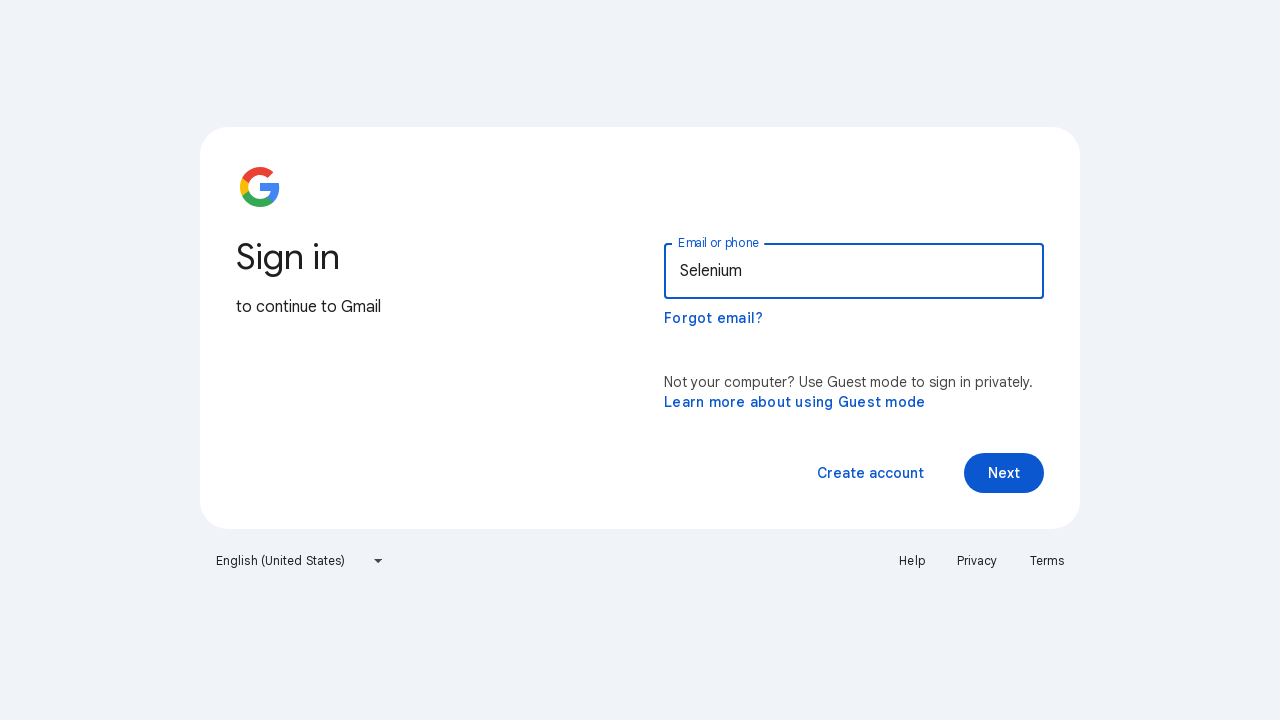

Retrieved input value from email field
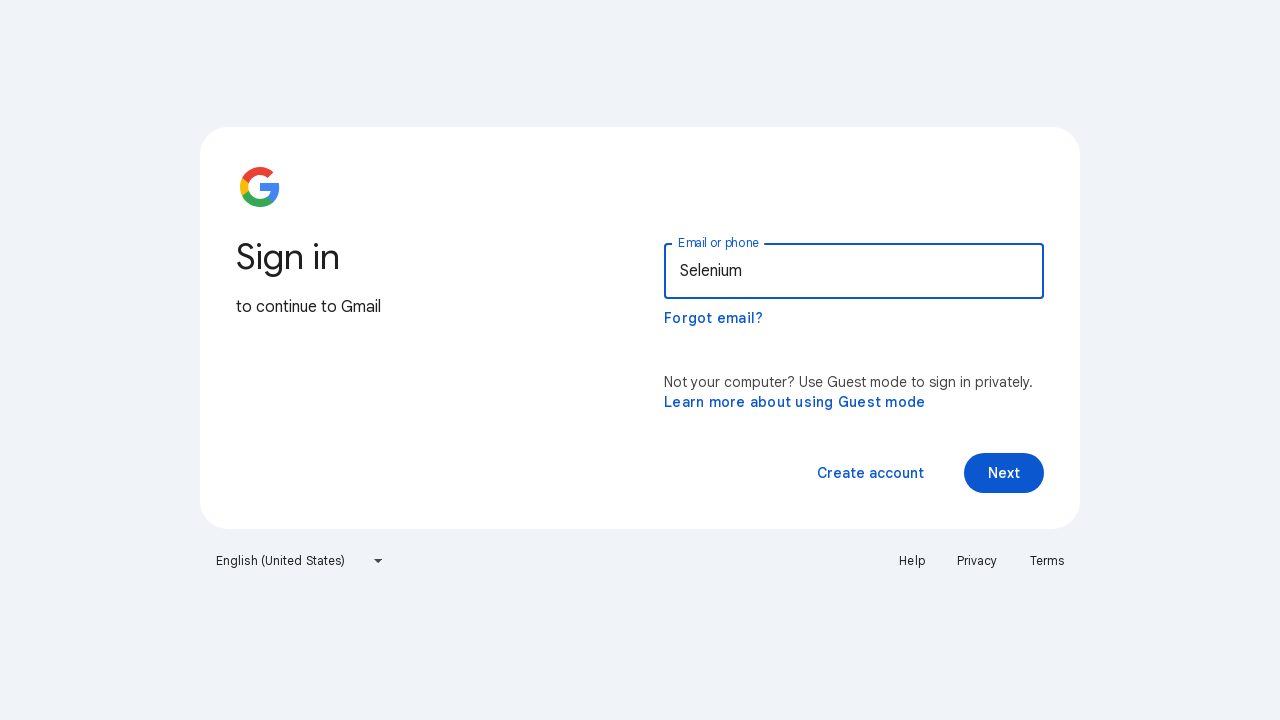

Verified entered value is 'Selenium'
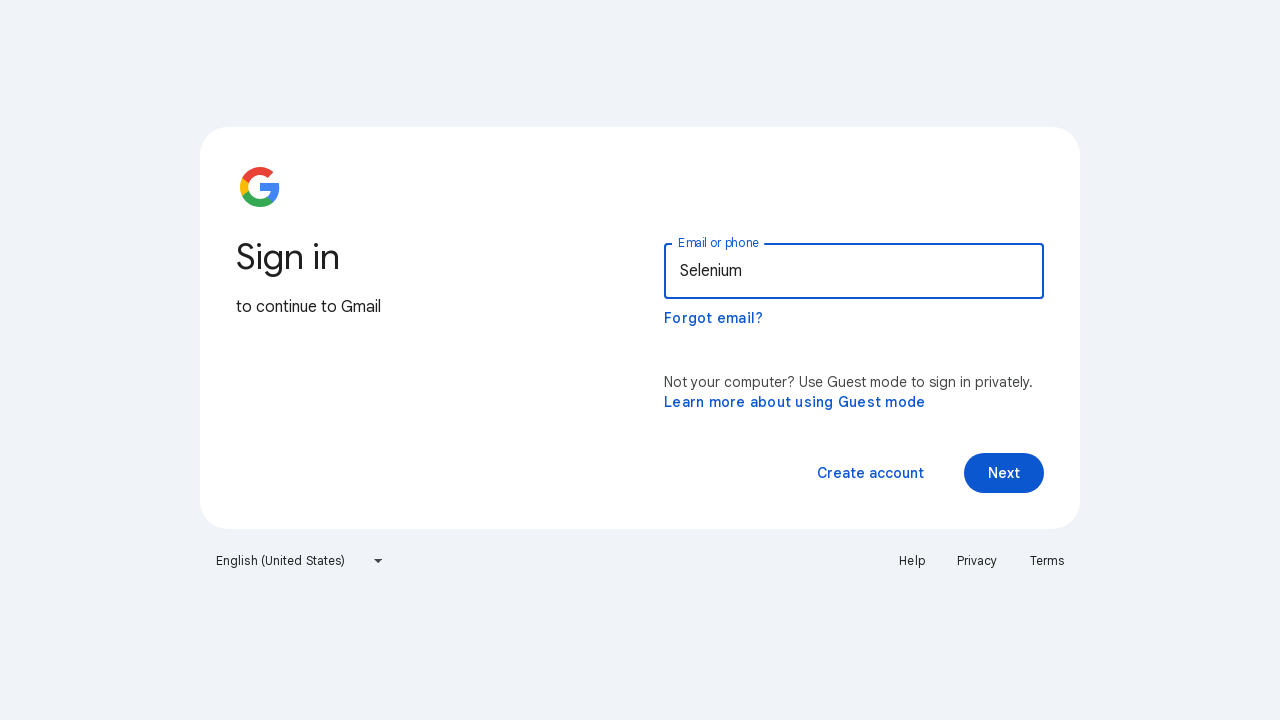

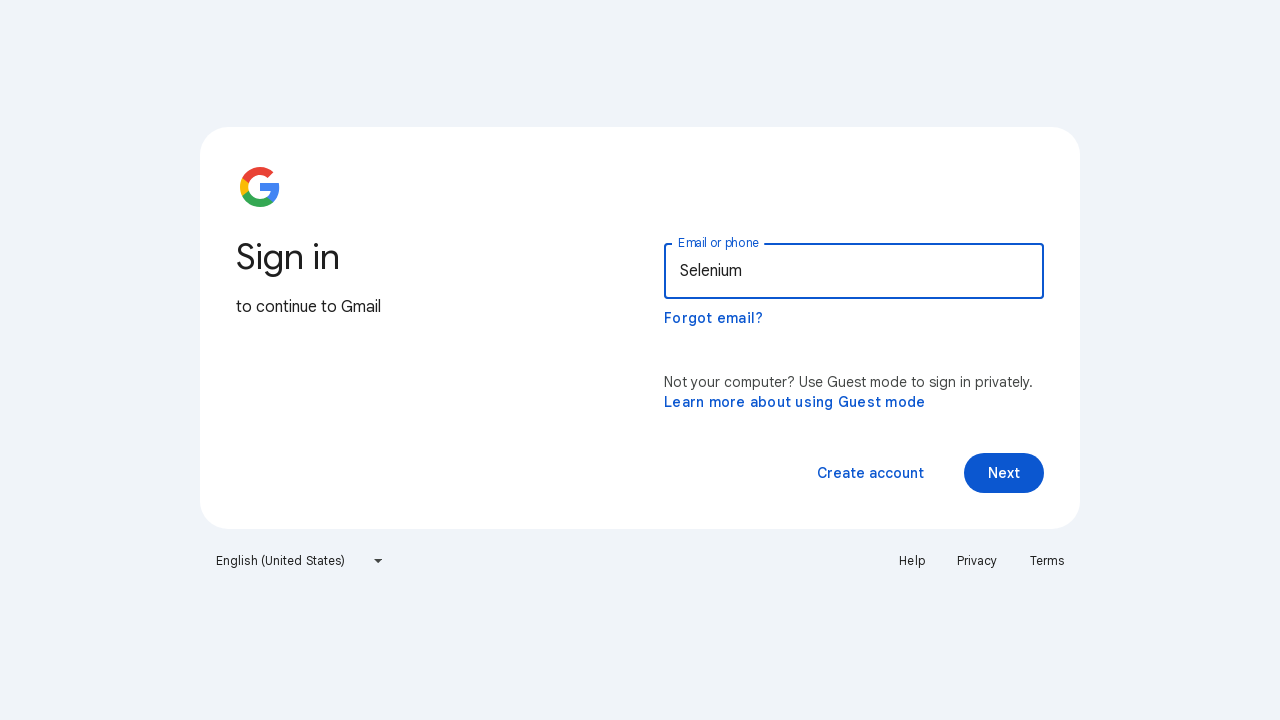